Solves a math problem by extracting two numbers from the page, calculating their sum, selecting the answer from a dropdown, and submitting the form

Starting URL: https://suninjuly.github.io/selects2.html

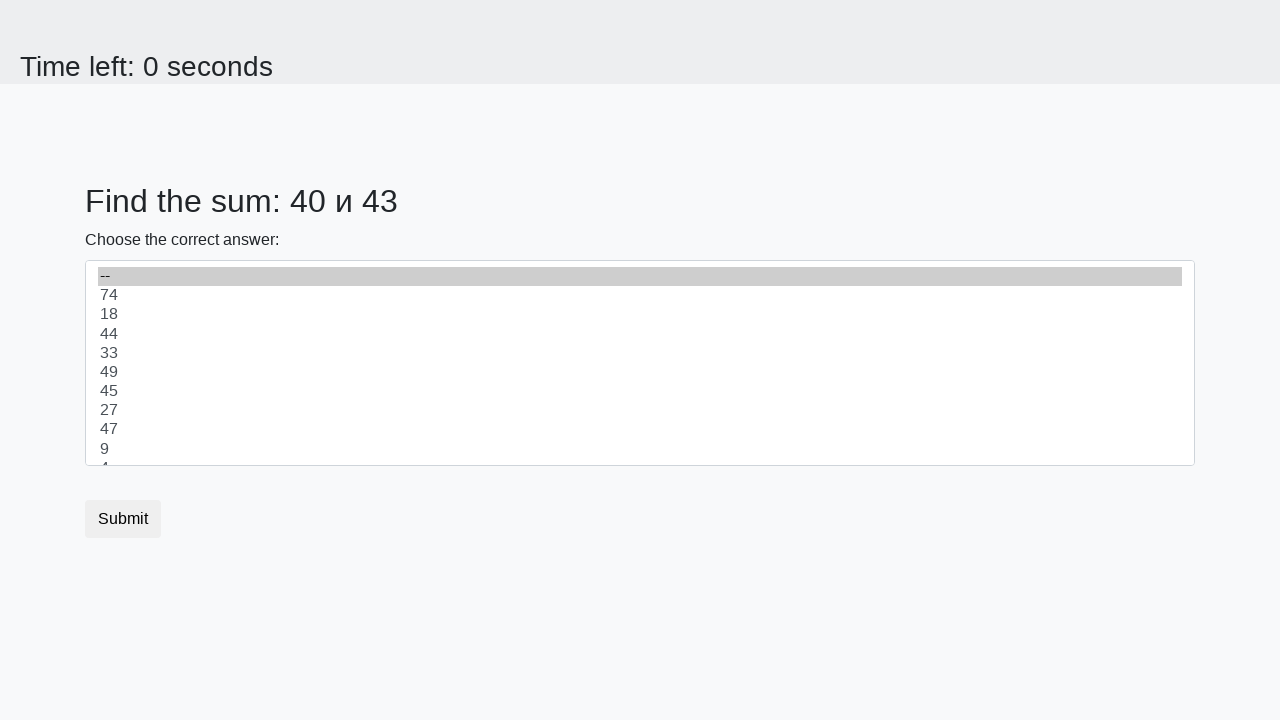

Extracted first number from #num1 element
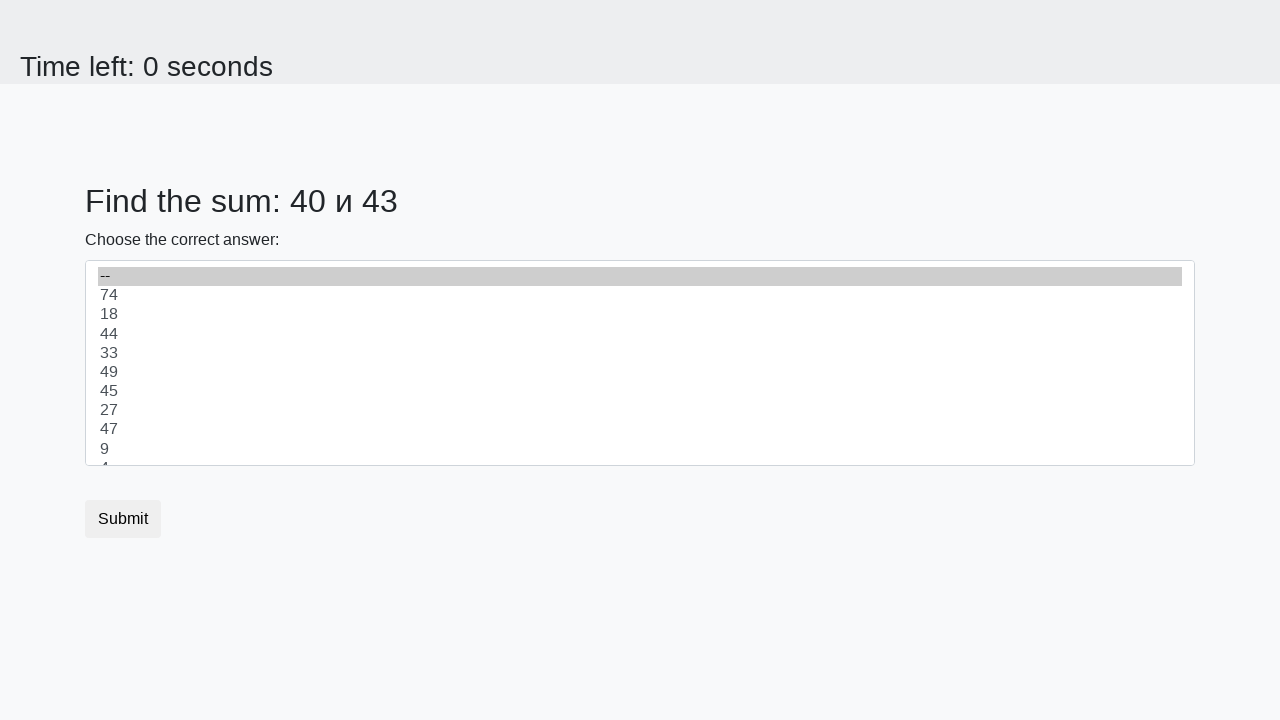

Extracted second number from #num2 element
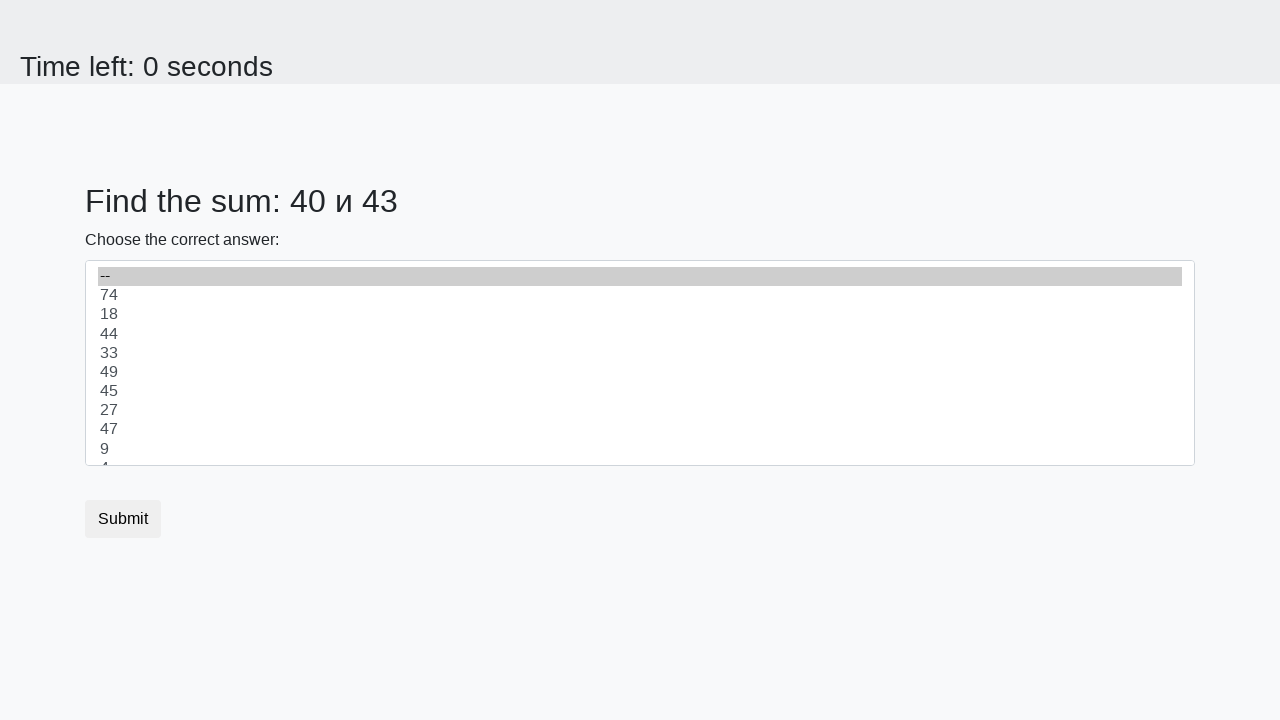

Calculated sum: 40 + 43 = 83
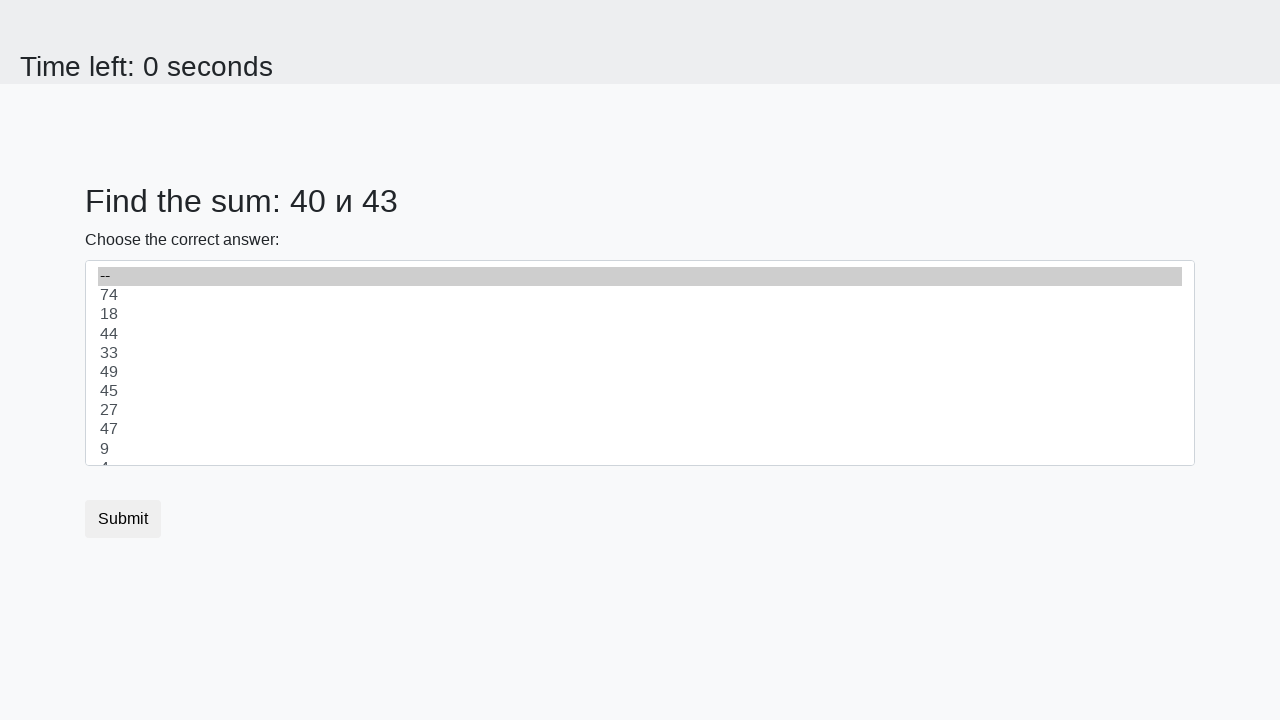

Selected answer '83' from dropdown menu on select
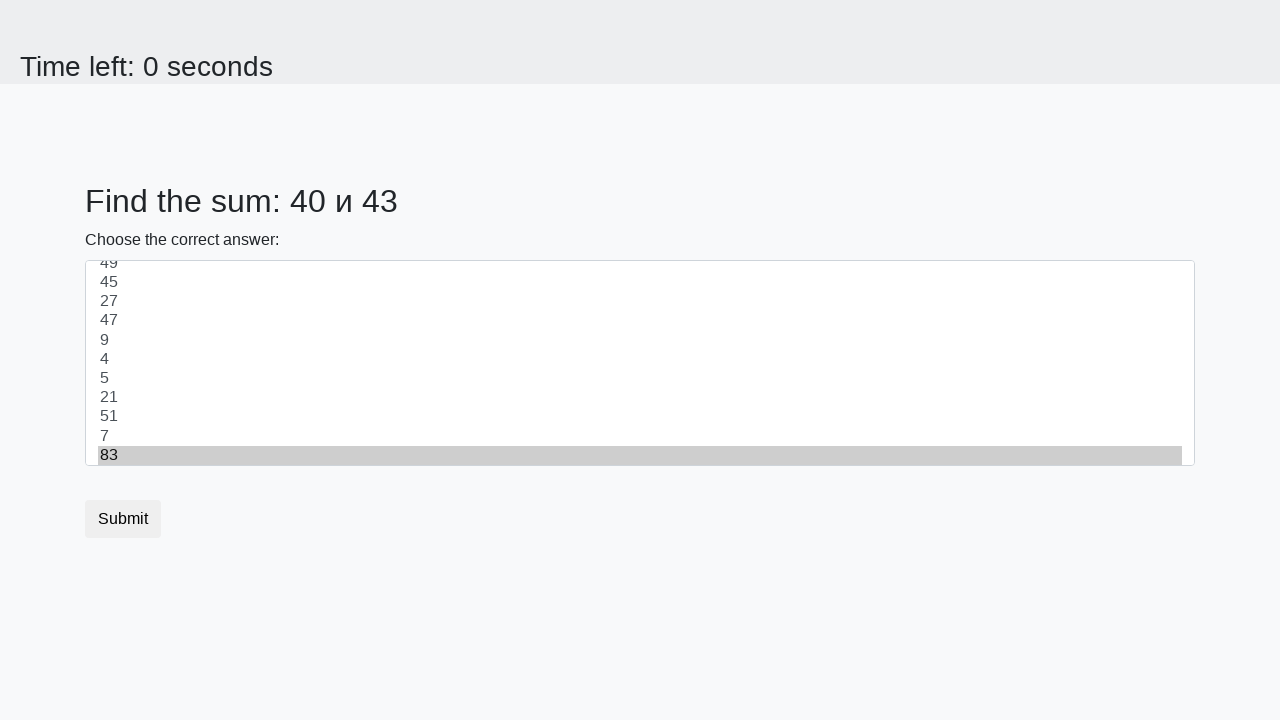

Clicked submit button to submit the form at (123, 519) on button.btn
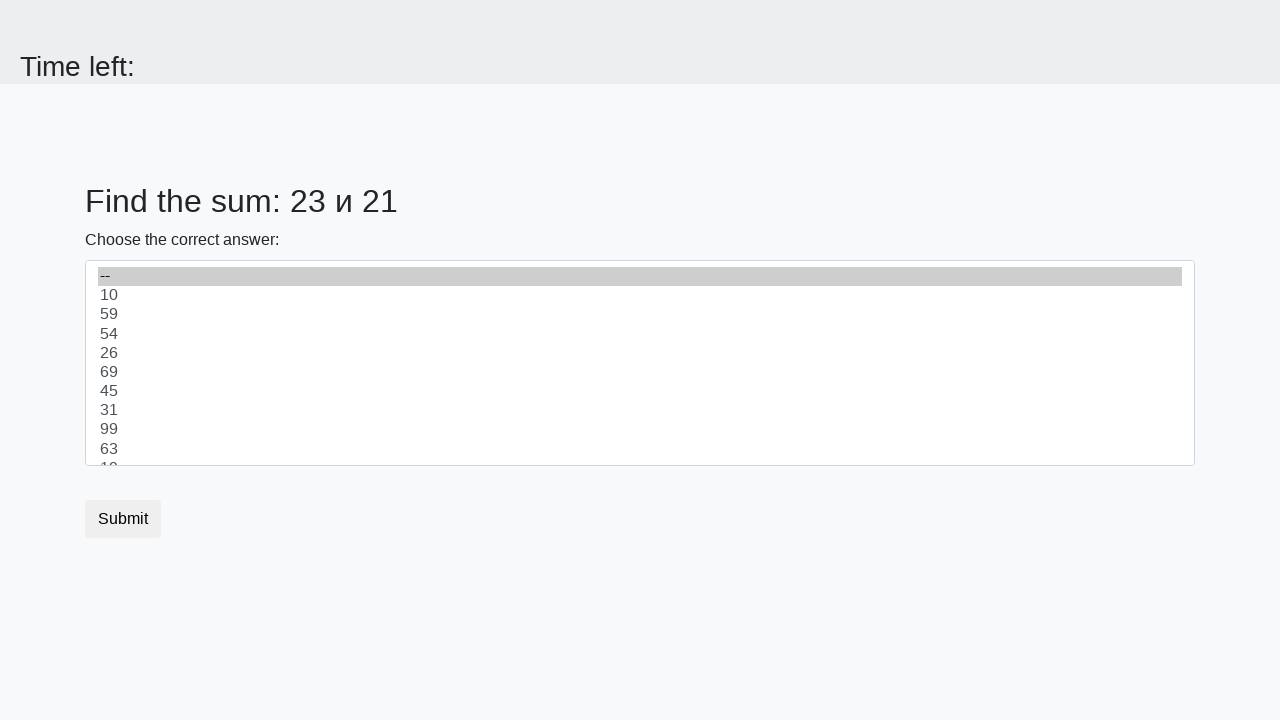

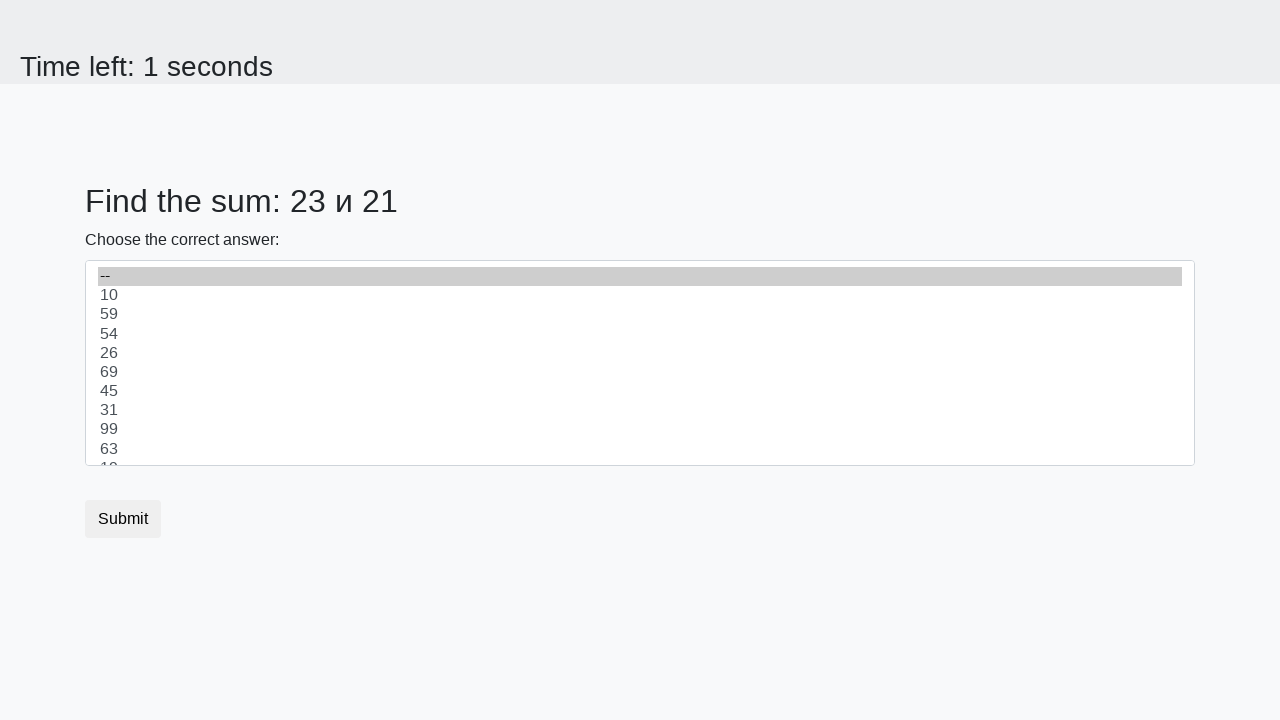